Tests radio button selection and alert handling functionality on an automation practice page

Starting URL: https://www.rahulshettyacademy.com/AutomationPractice/

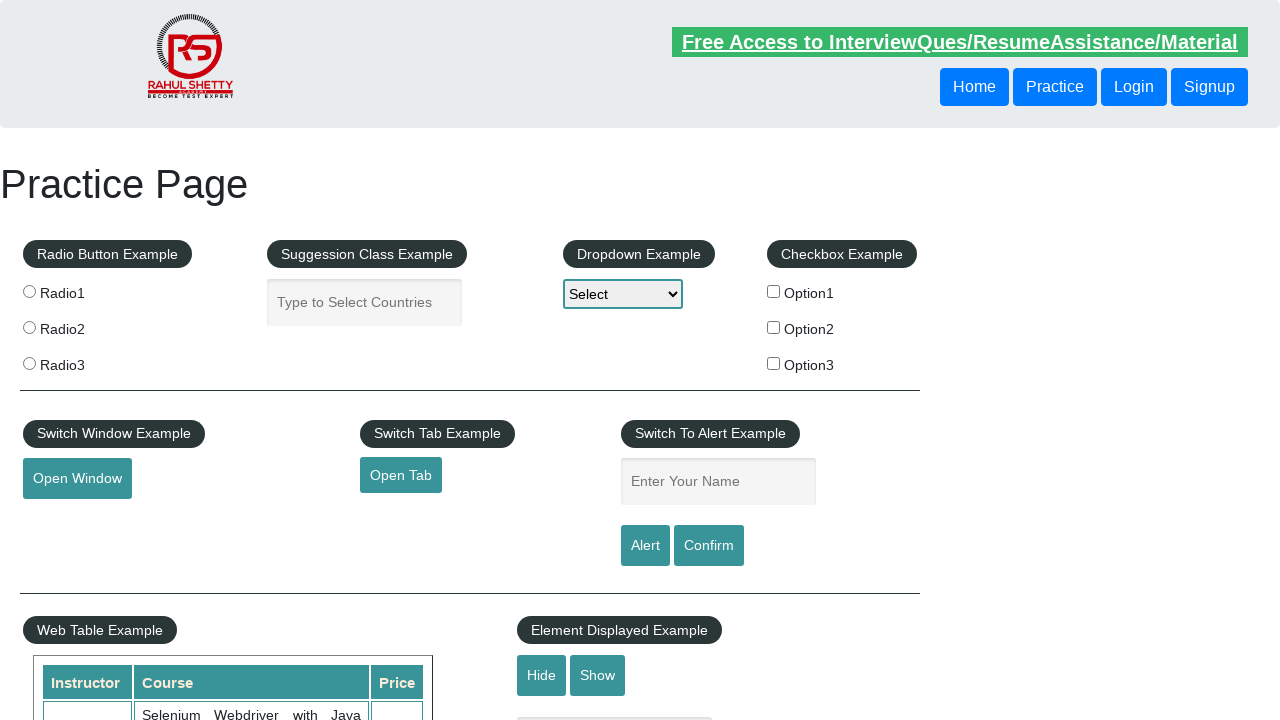

Located all radio buttons with class 'radioButton'
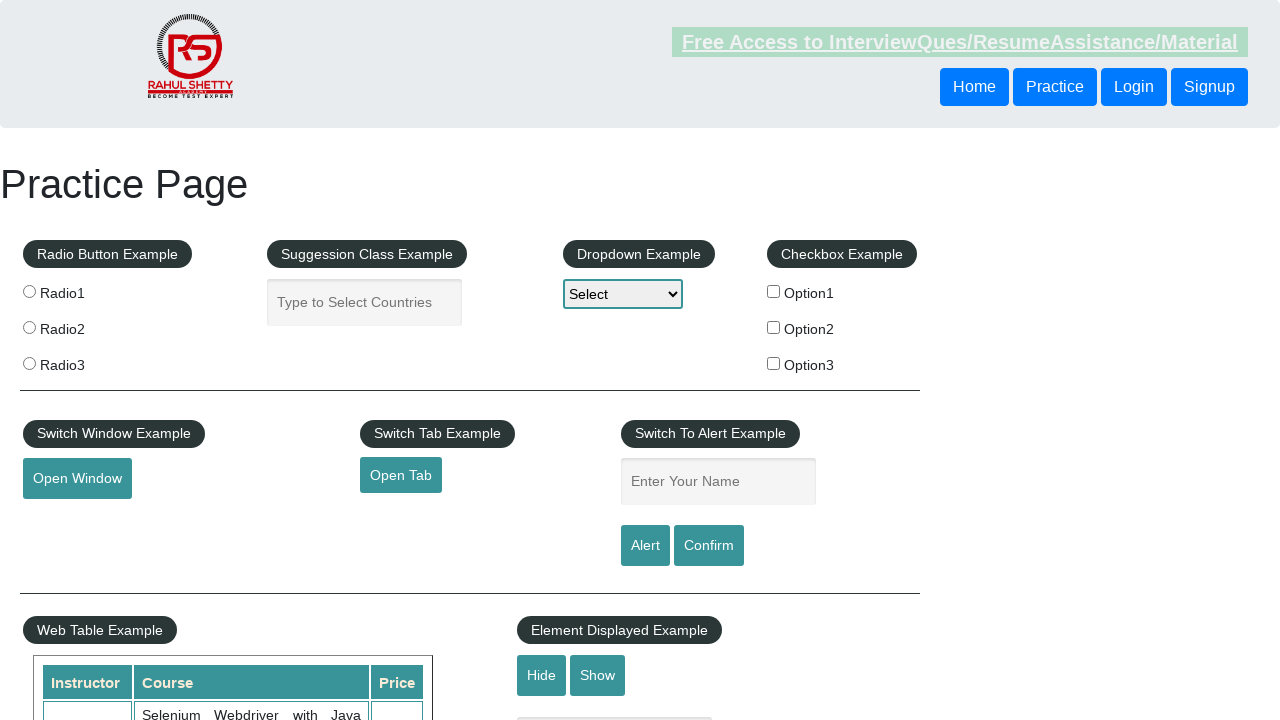

Selected radio button with value 'Radio2' at (29, 327) on xpath=//input[@class='radioButton'] >> nth=1
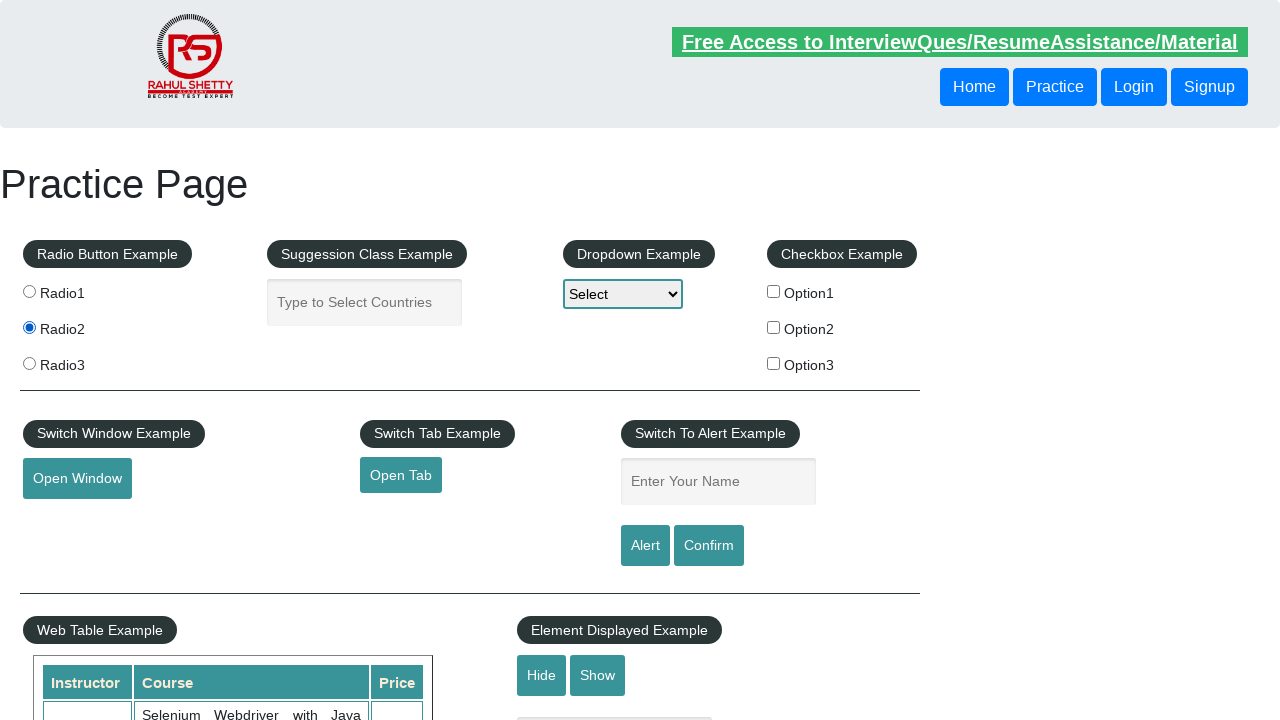

Filled name field with 'Ashis' on #name
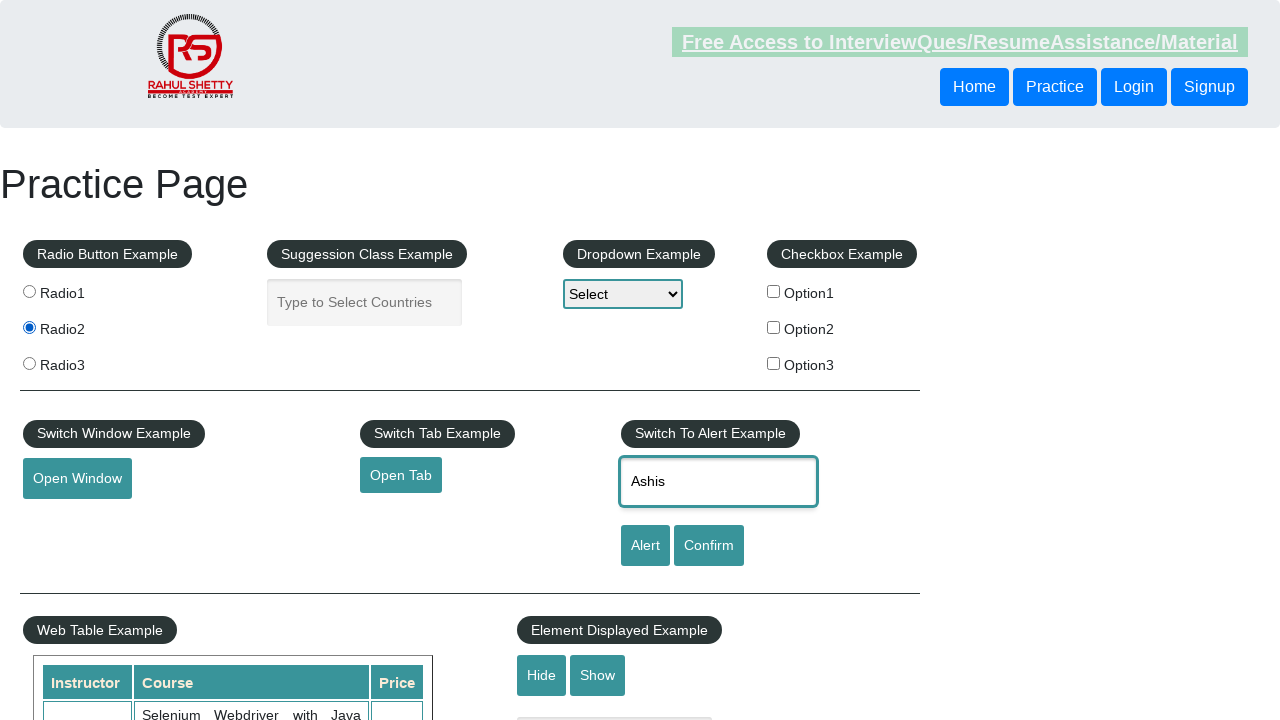

Set up alert dialog handler to accept dialogs
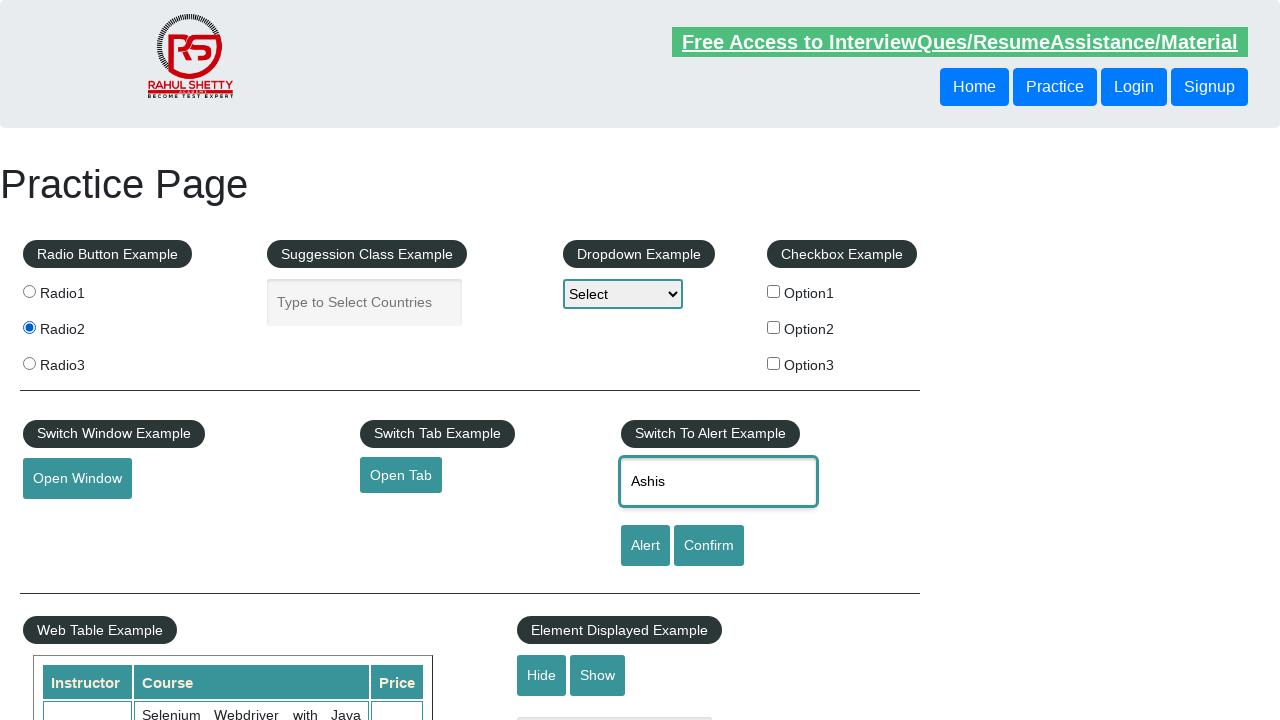

Clicked alert button and accepted the alert dialog at (645, 546) on #alertbtn
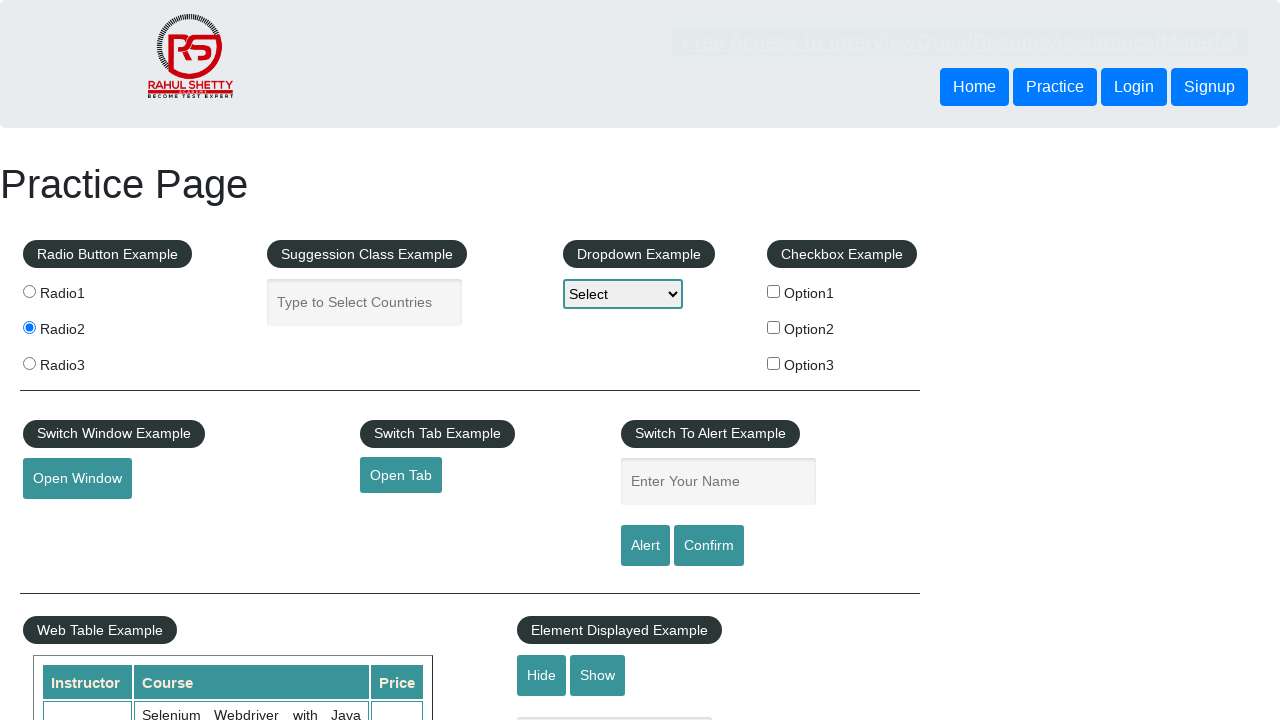

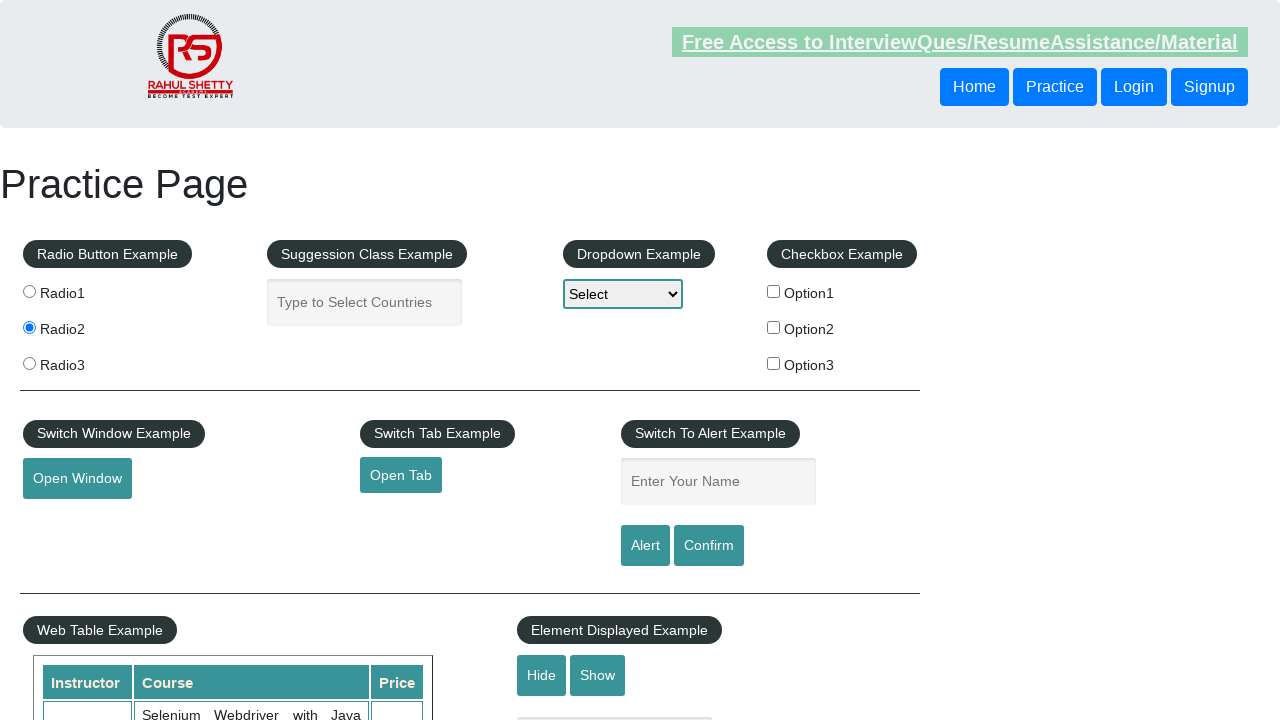